Tests JavaScript prompt/alert functionality by clicking a button to trigger a prompt dialog, entering text, accepting it, then triggering another prompt and dismissing it, verifying the result text.

Starting URL: https://www.w3schools.com/js/tryit.asp?filename=tryjs_prompt

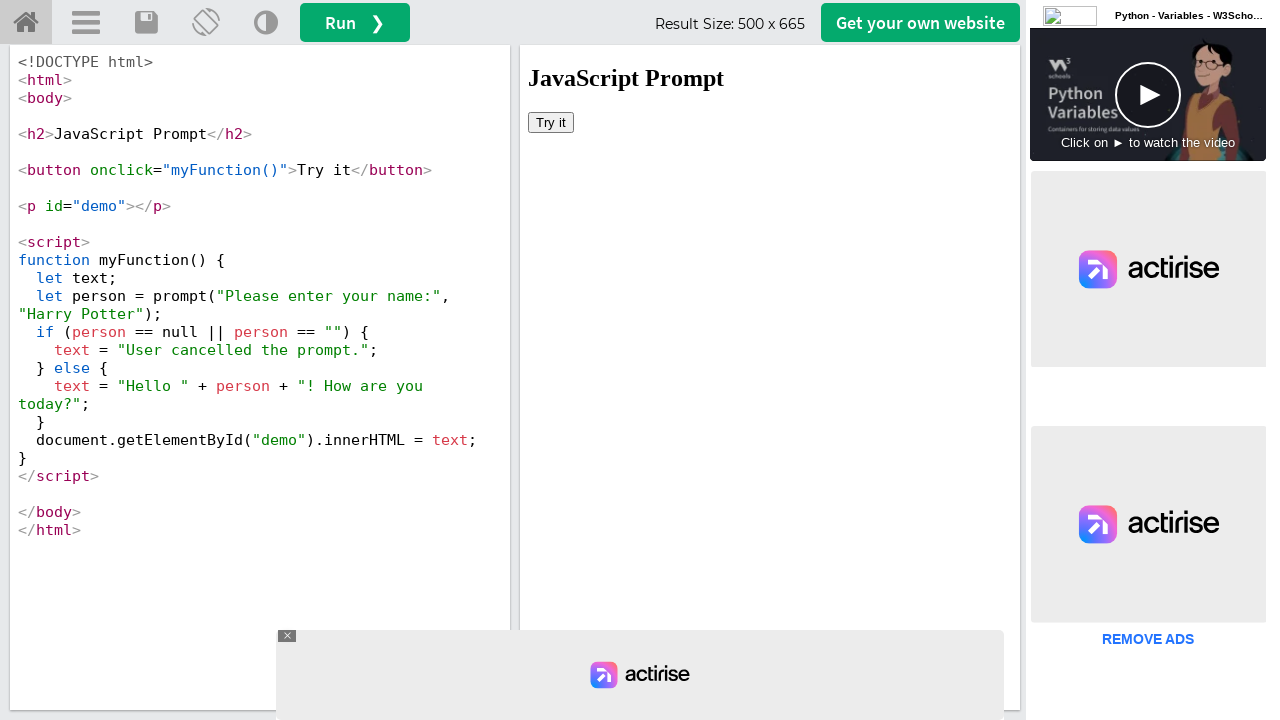

Located iframe #iframeResult
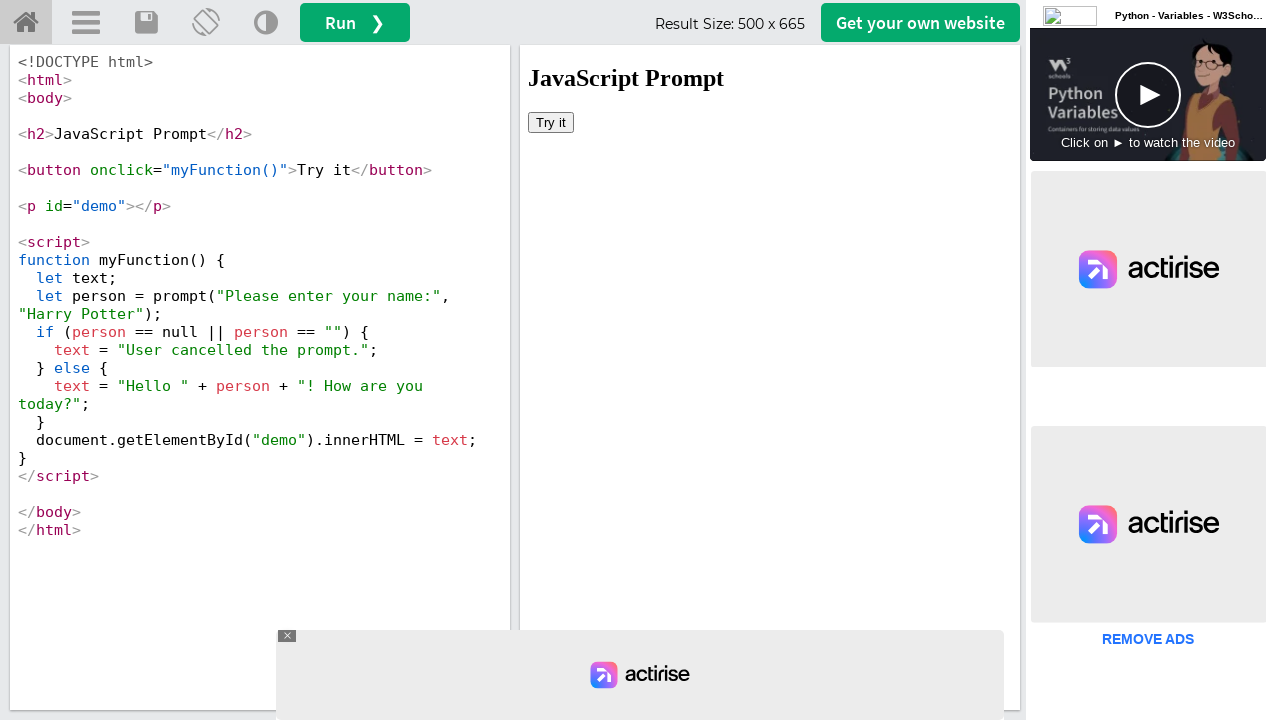

Clicked button to trigger first prompt at (551, 122) on #iframeResult >> internal:control=enter-frame >> xpath=/html/body/button
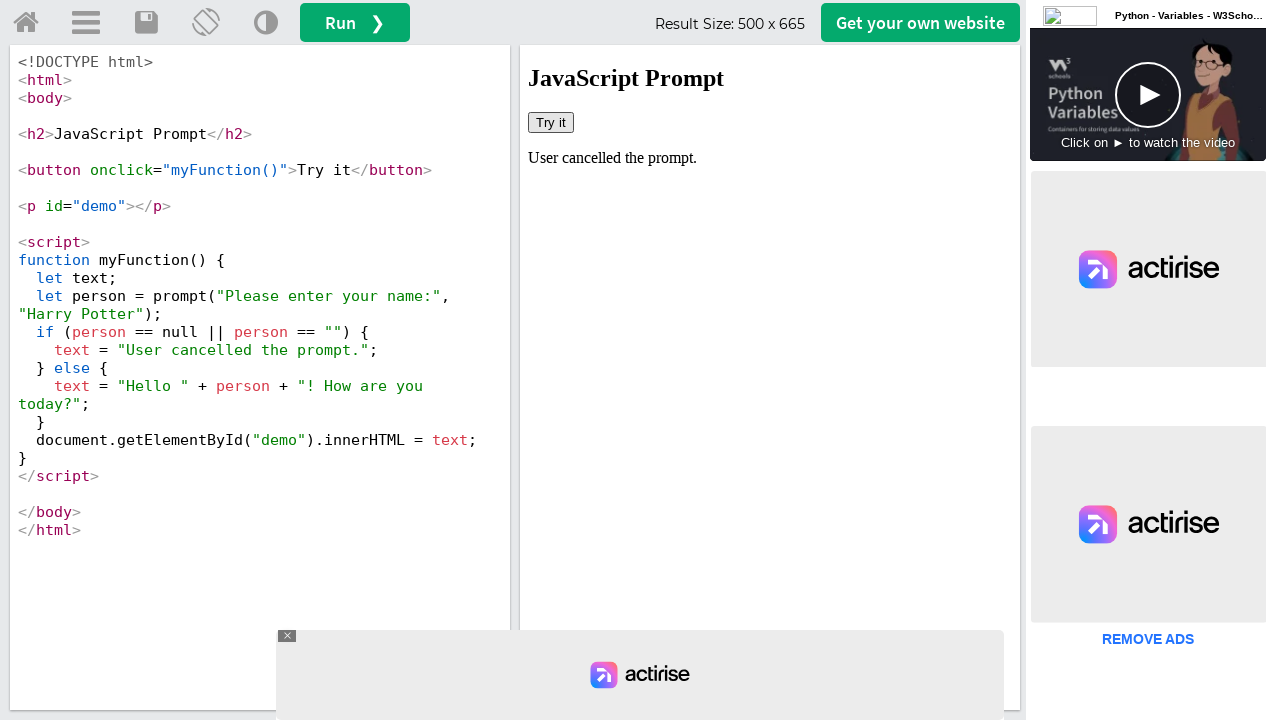

Removed default dialog handler
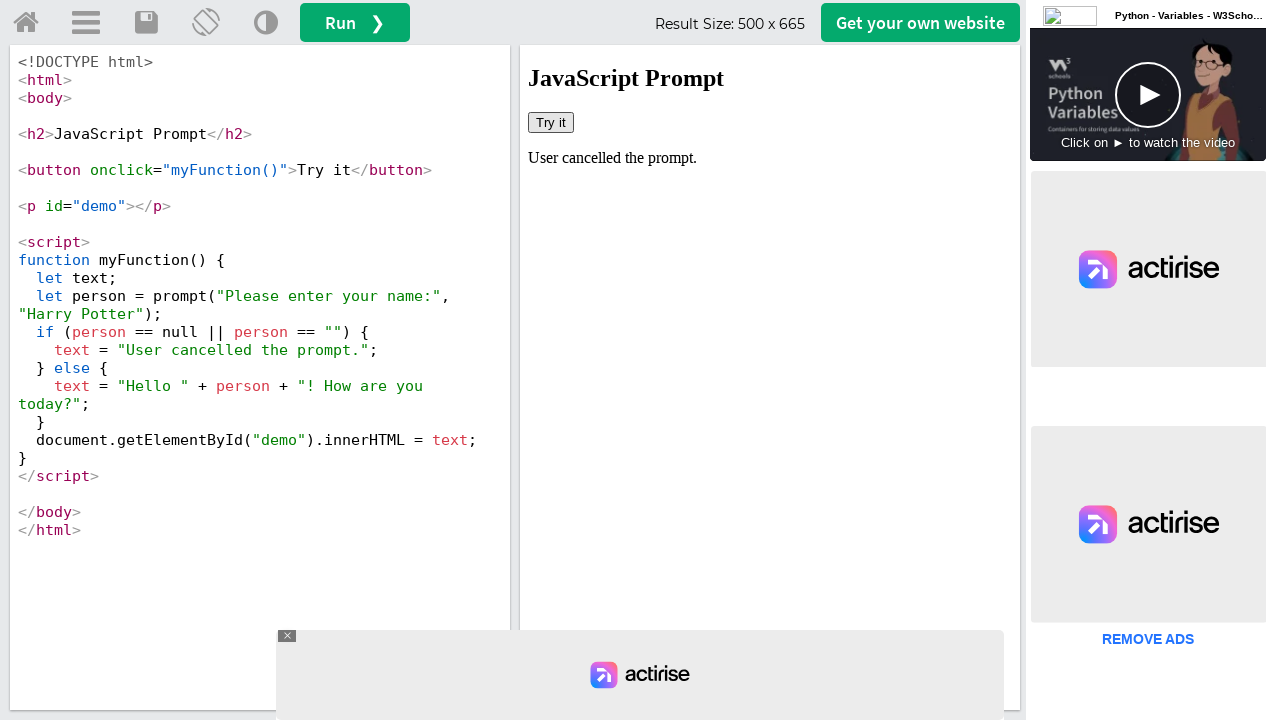

Set up dialog handler to accept first prompt with text 'sithara'
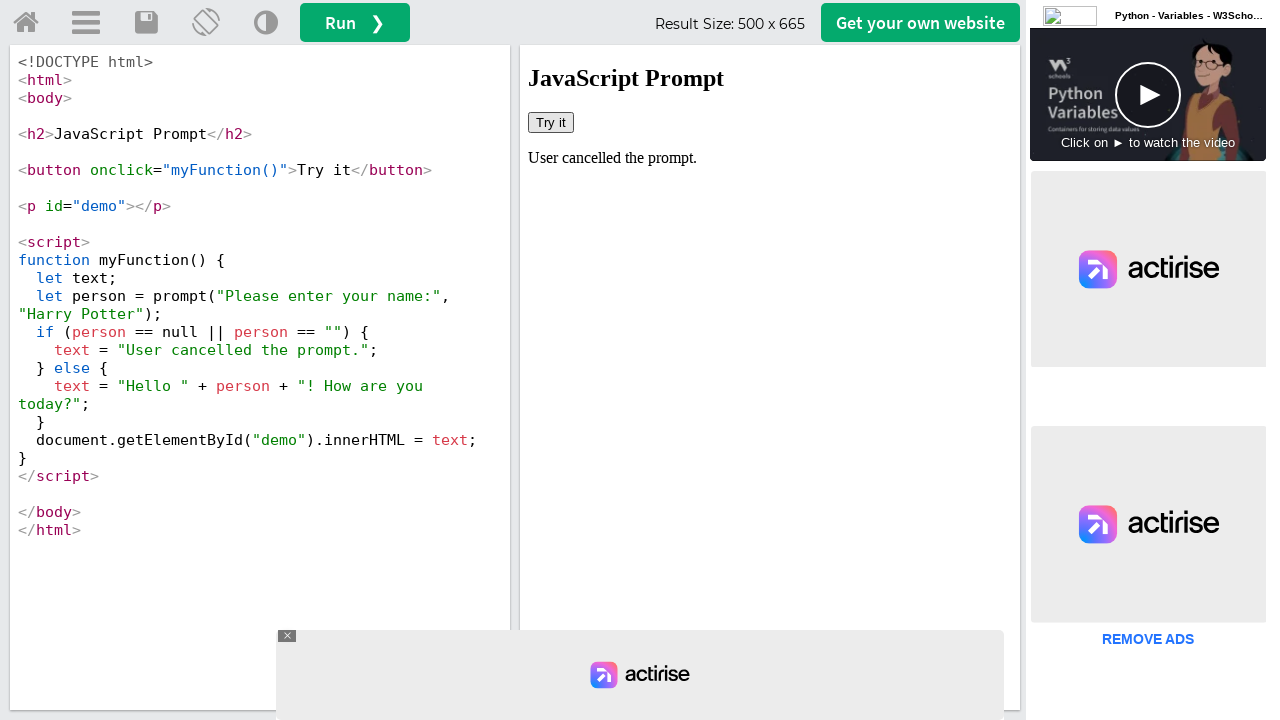

Clicked button to trigger first prompt dialog at (551, 122) on #iframeResult >> internal:control=enter-frame >> xpath=/html/body/button
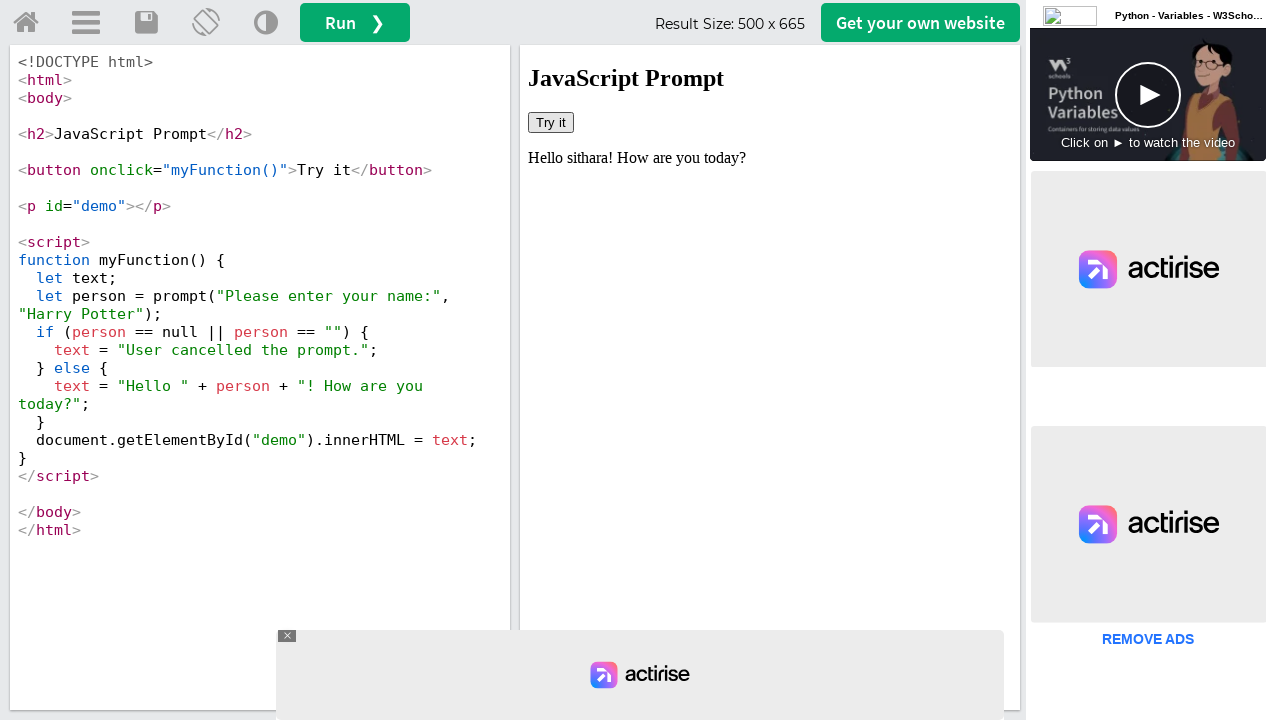

Waited 1 second for first dialog to be handled
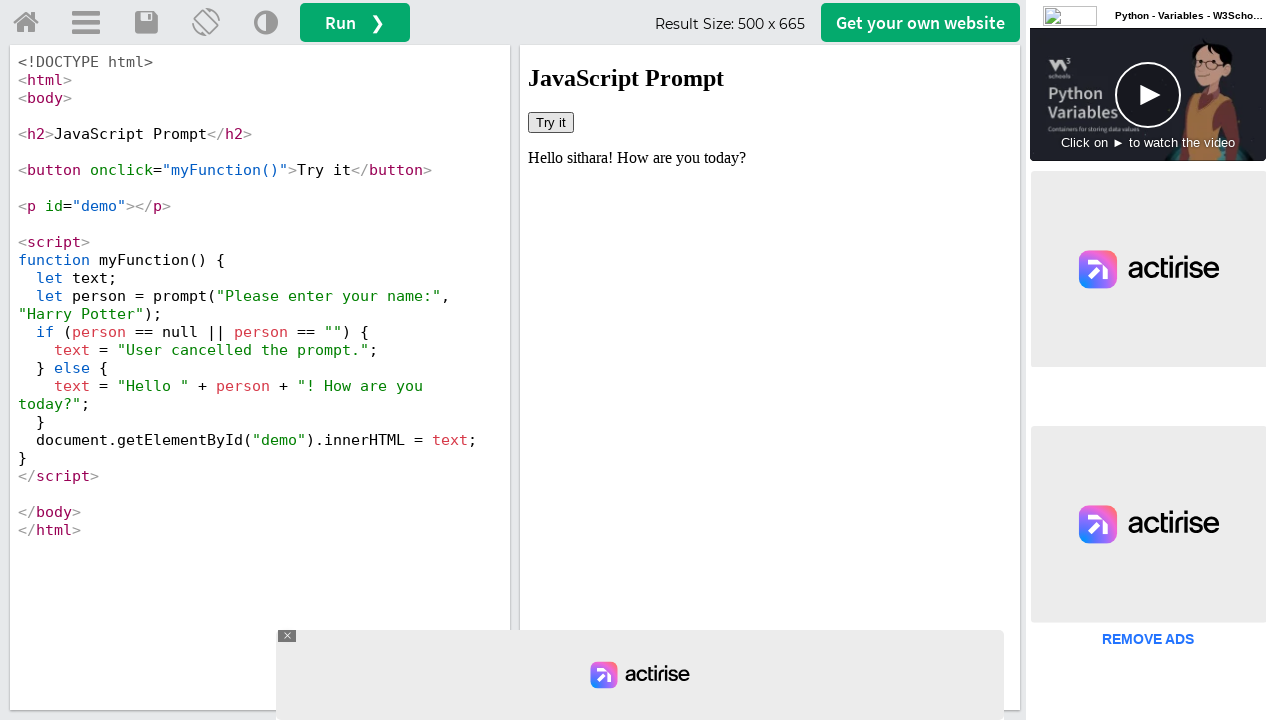

Set up dialog handler to dismiss second prompt
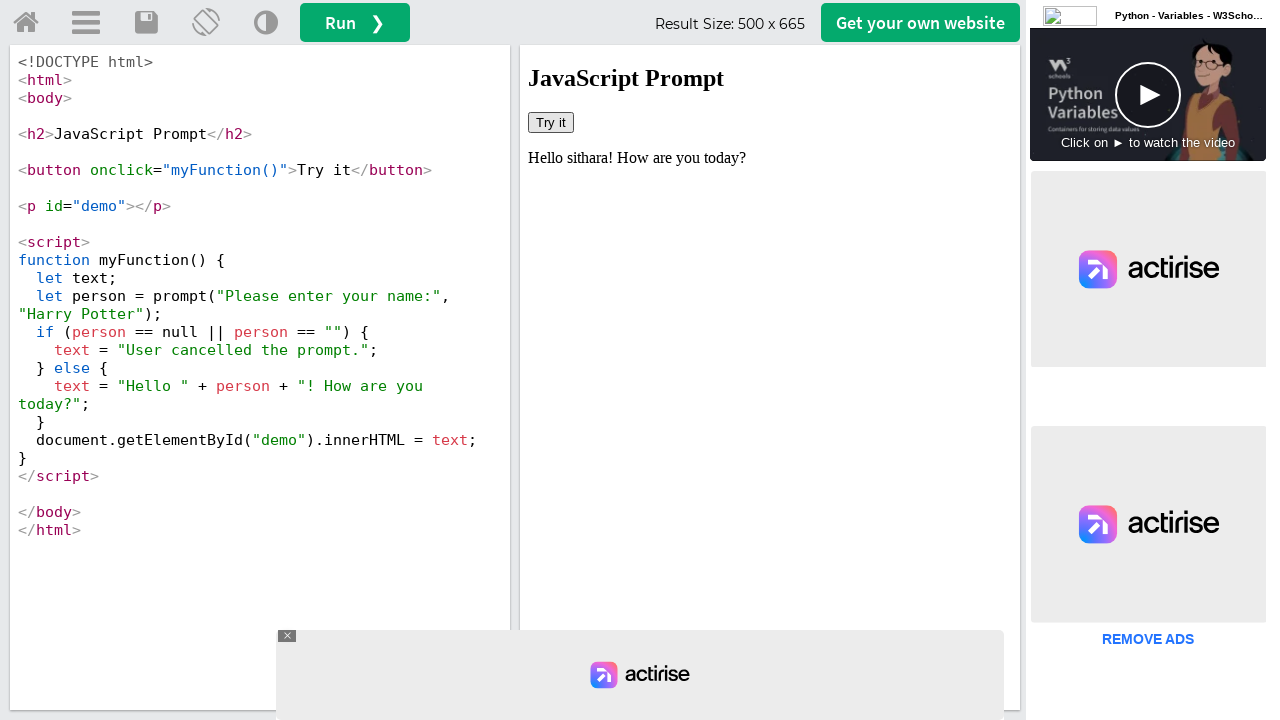

Clicked button to trigger second prompt dialog at (551, 122) on #iframeResult >> internal:control=enter-frame >> xpath=/html/body/button
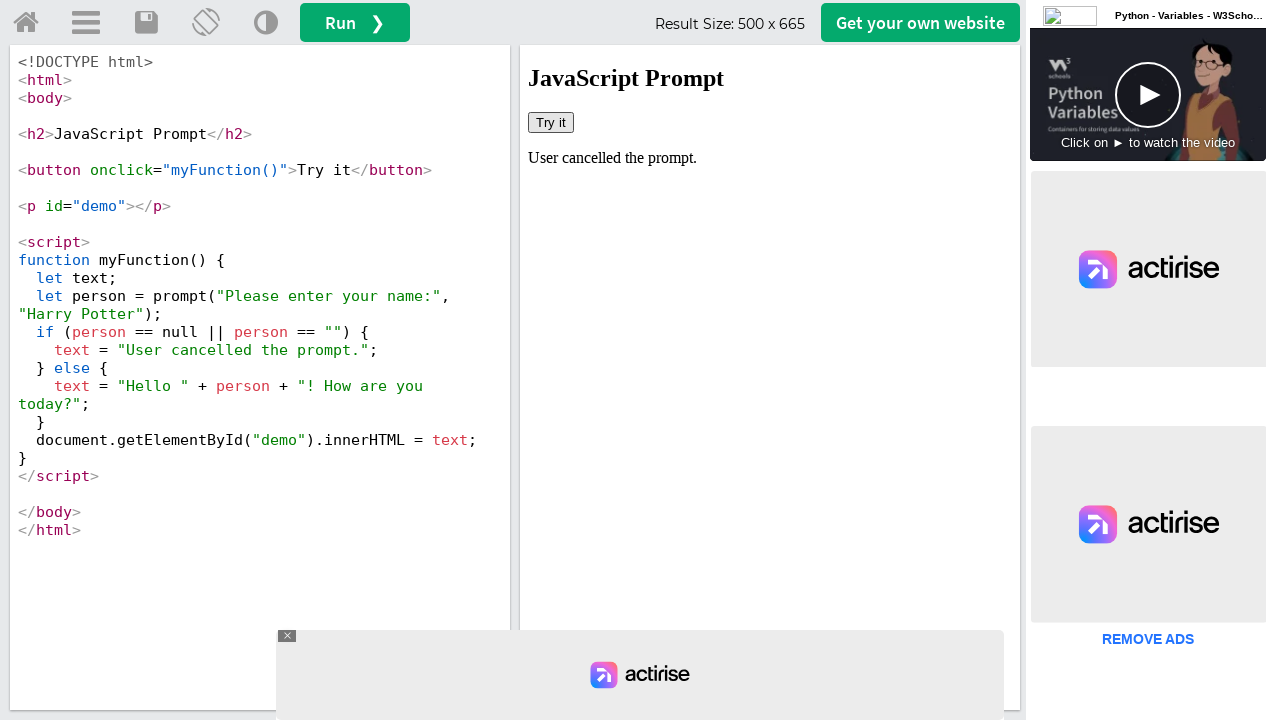

Waited 1 second for second dialog to be handled
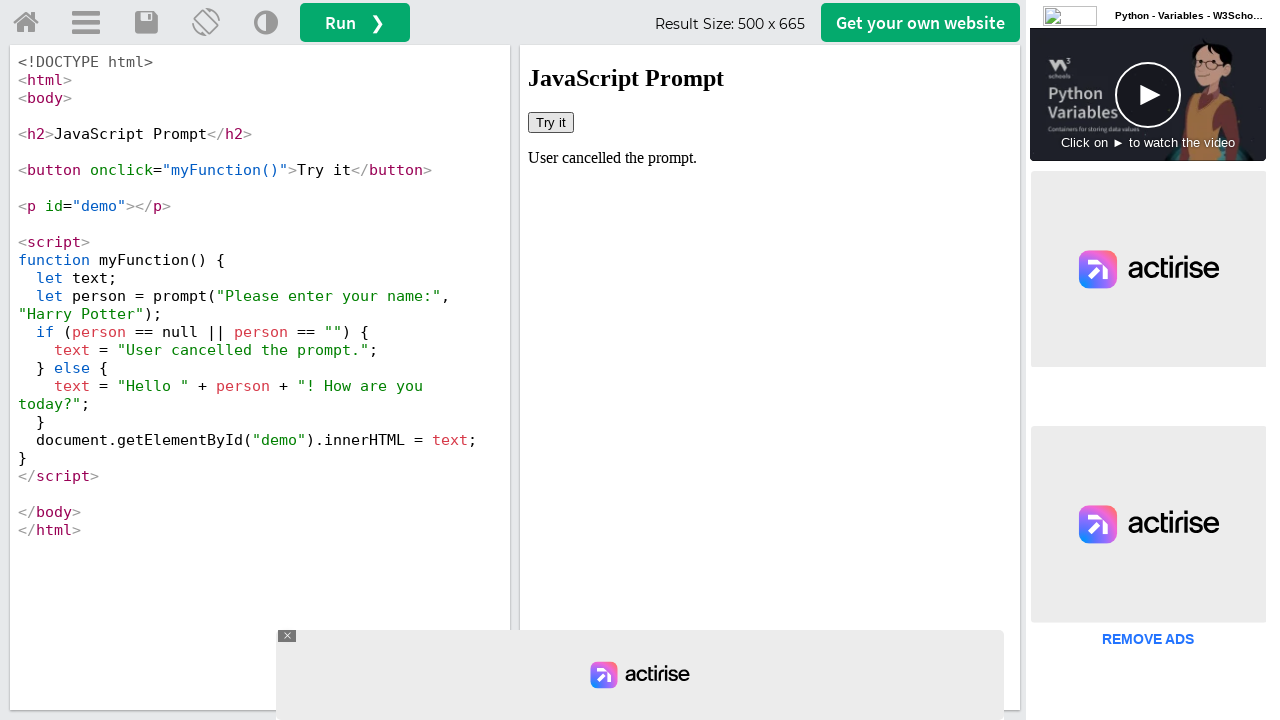

Verified demo element is visible
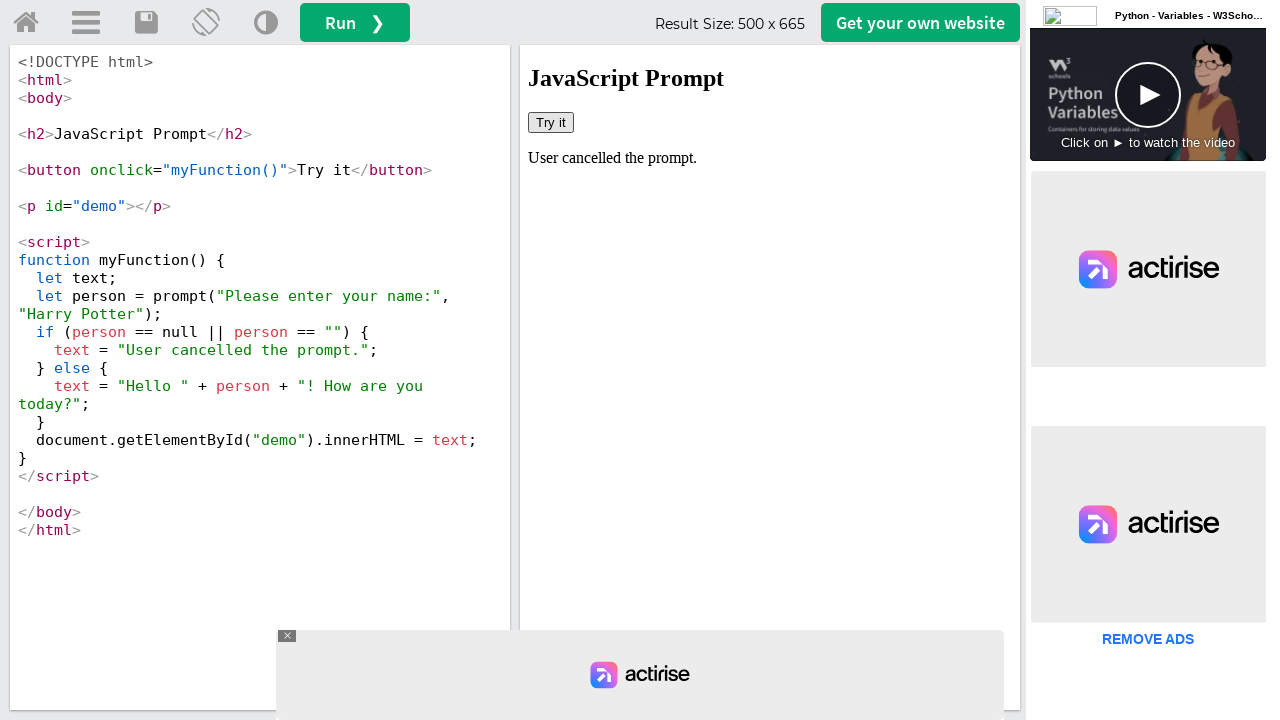

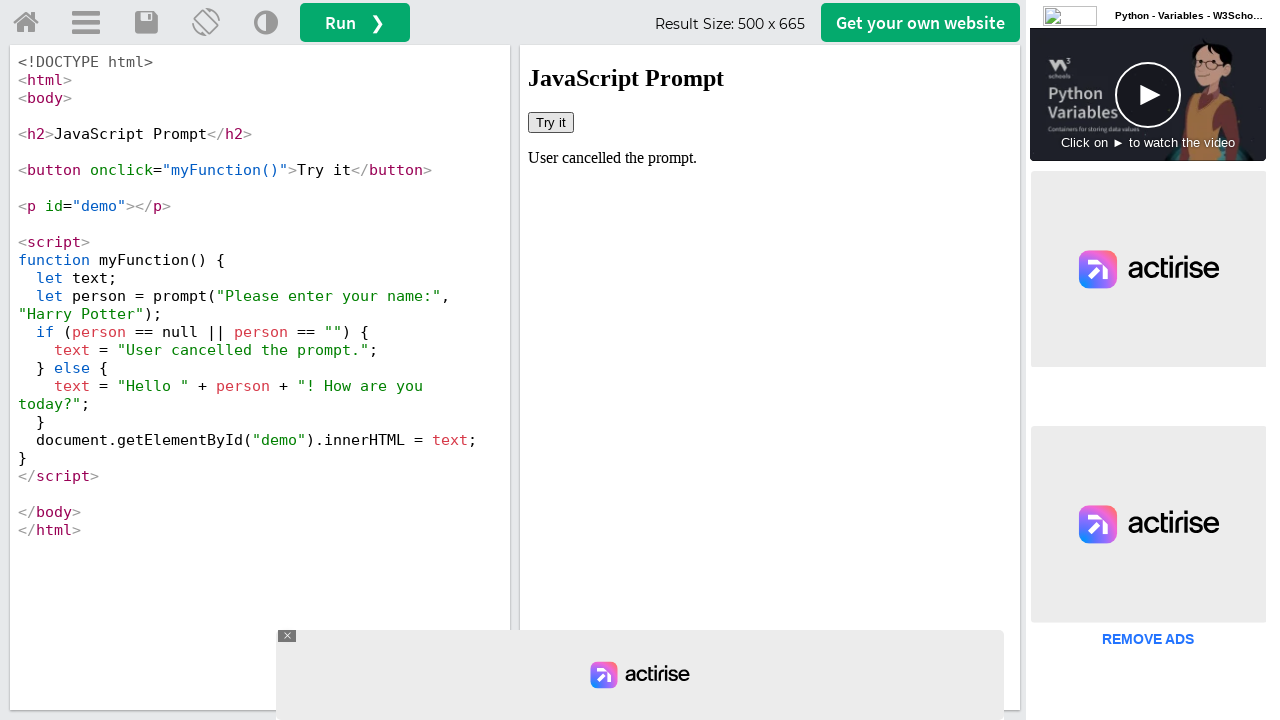